Tests drag and drop functionality on jQueryUI demo page by dragging an element and dropping it onto a target area within an iframe

Starting URL: https://jqueryui.com/droppable/

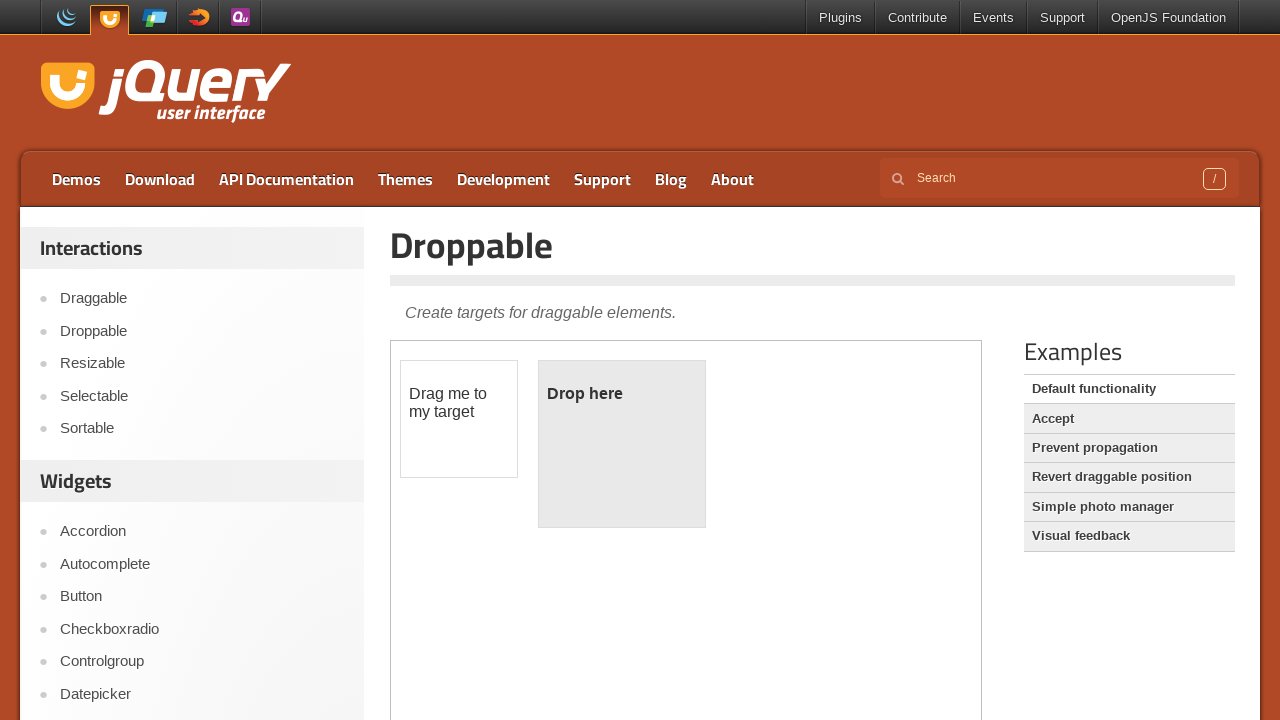

Located demo iframe for drag and drop test
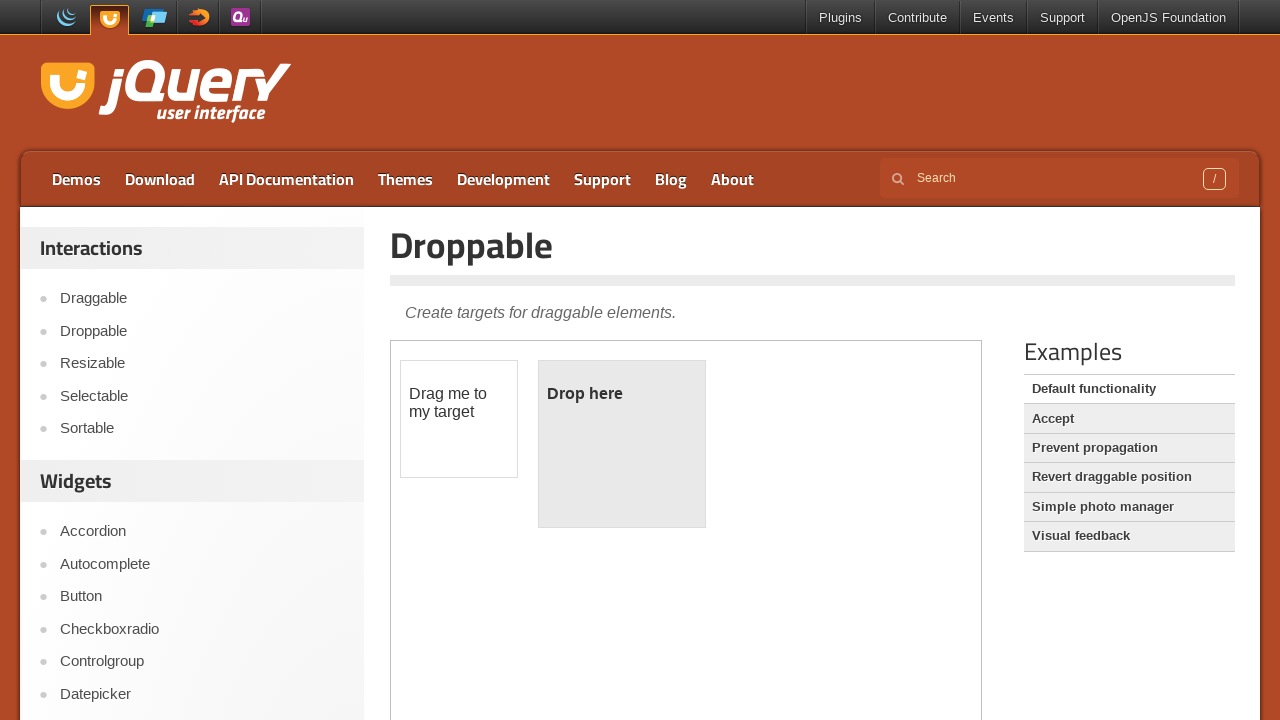

Located draggable element with id 'draggable'
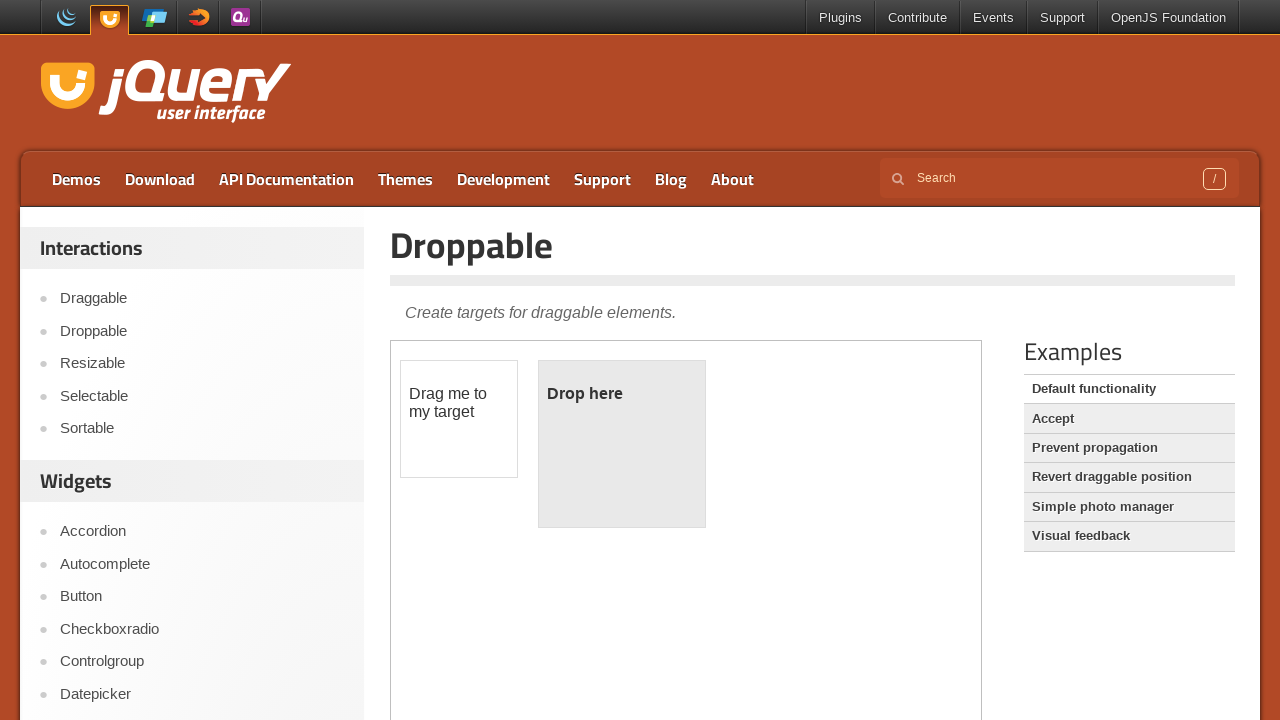

Located droppable target element with id 'droppable'
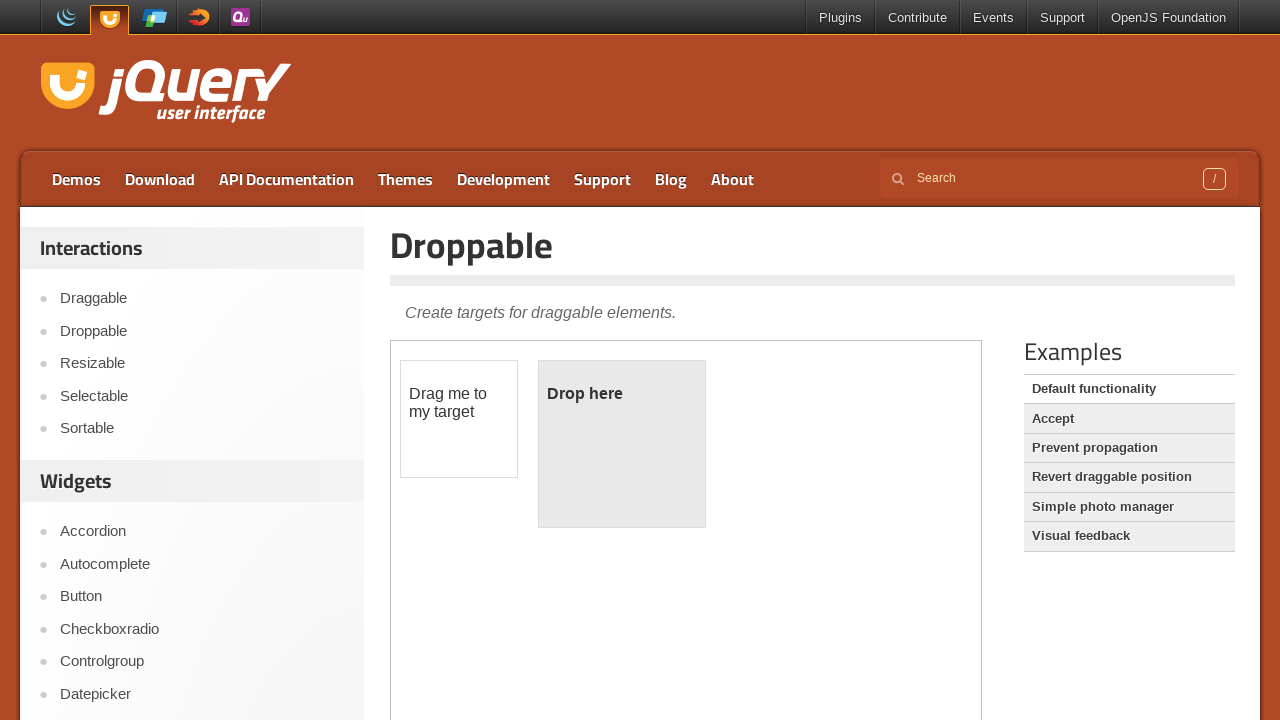

Dragged element onto droppable target area at (622, 444)
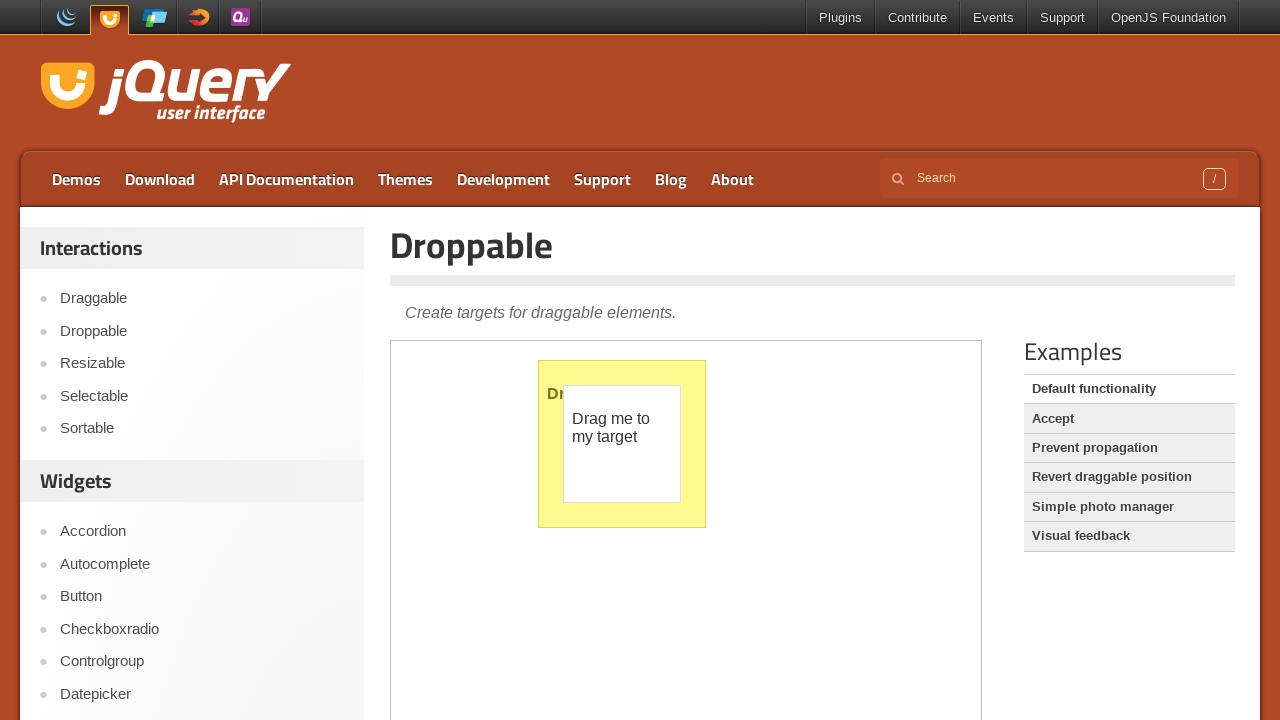

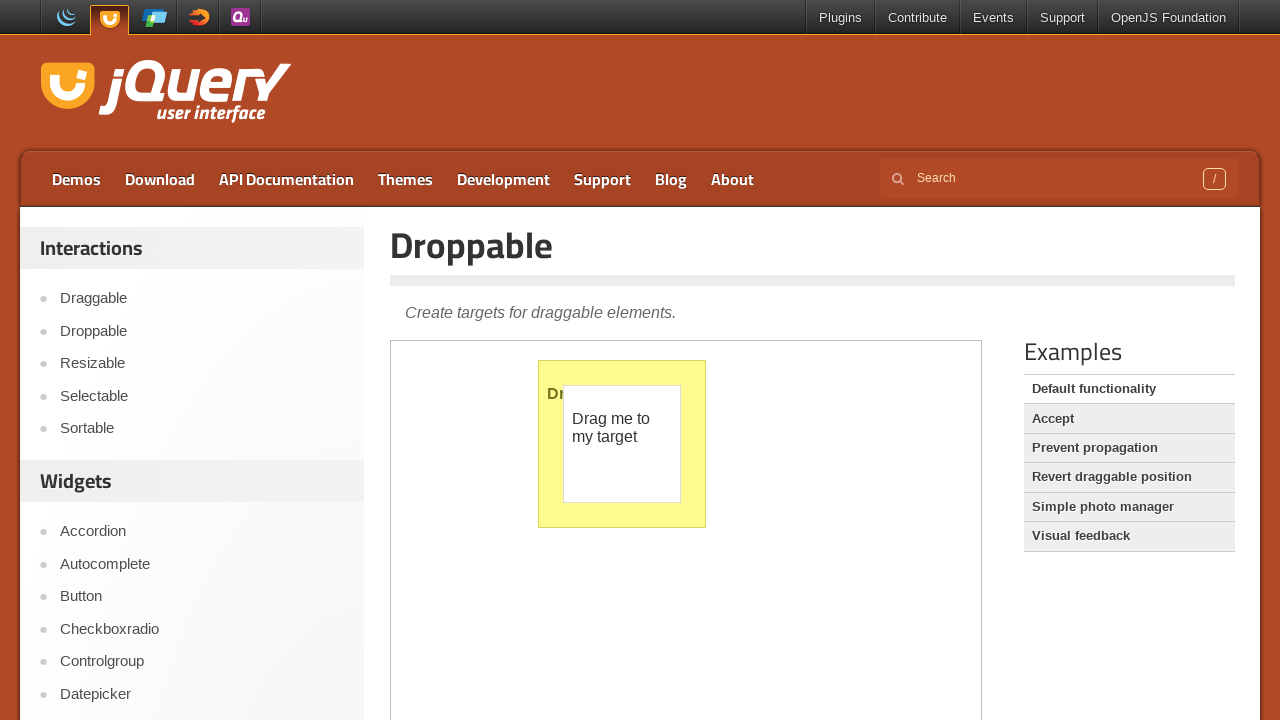